Tests checkbox functionality by finding all checkboxes on the page and checking them if they are not already selected

Starting URL: https://the-internet.herokuapp.com/checkboxes

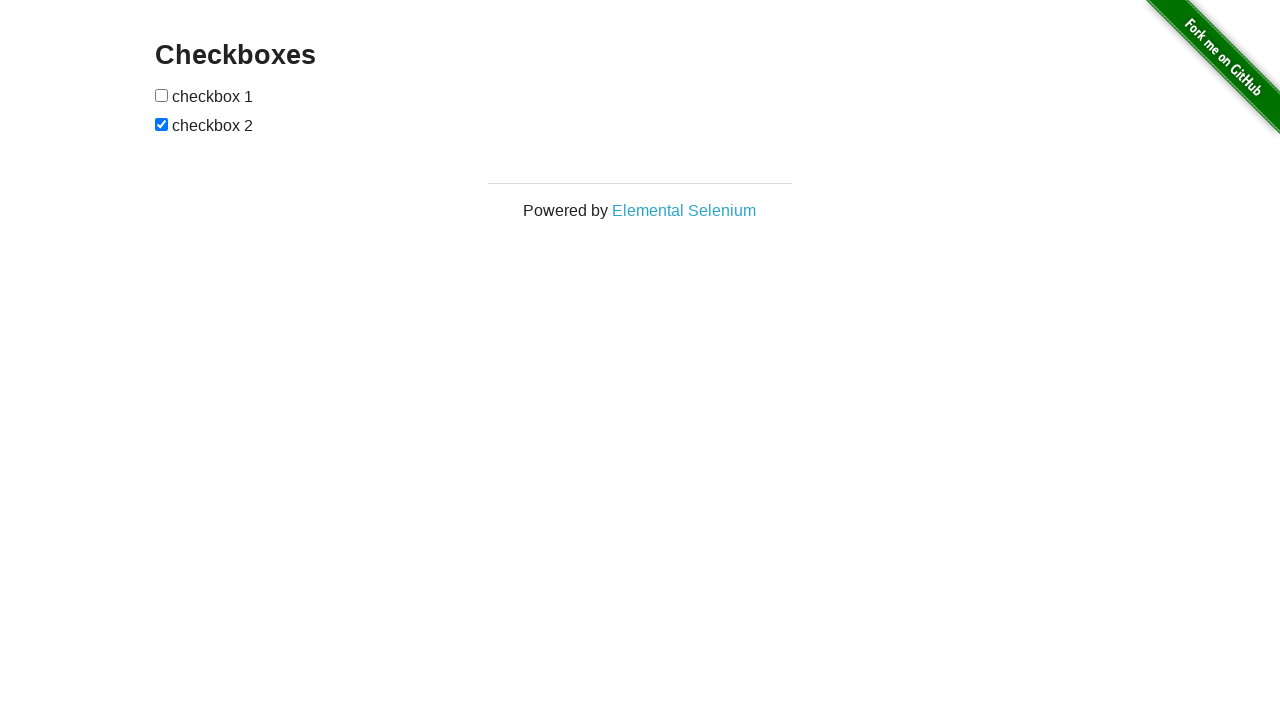

Navigated to checkboxes page
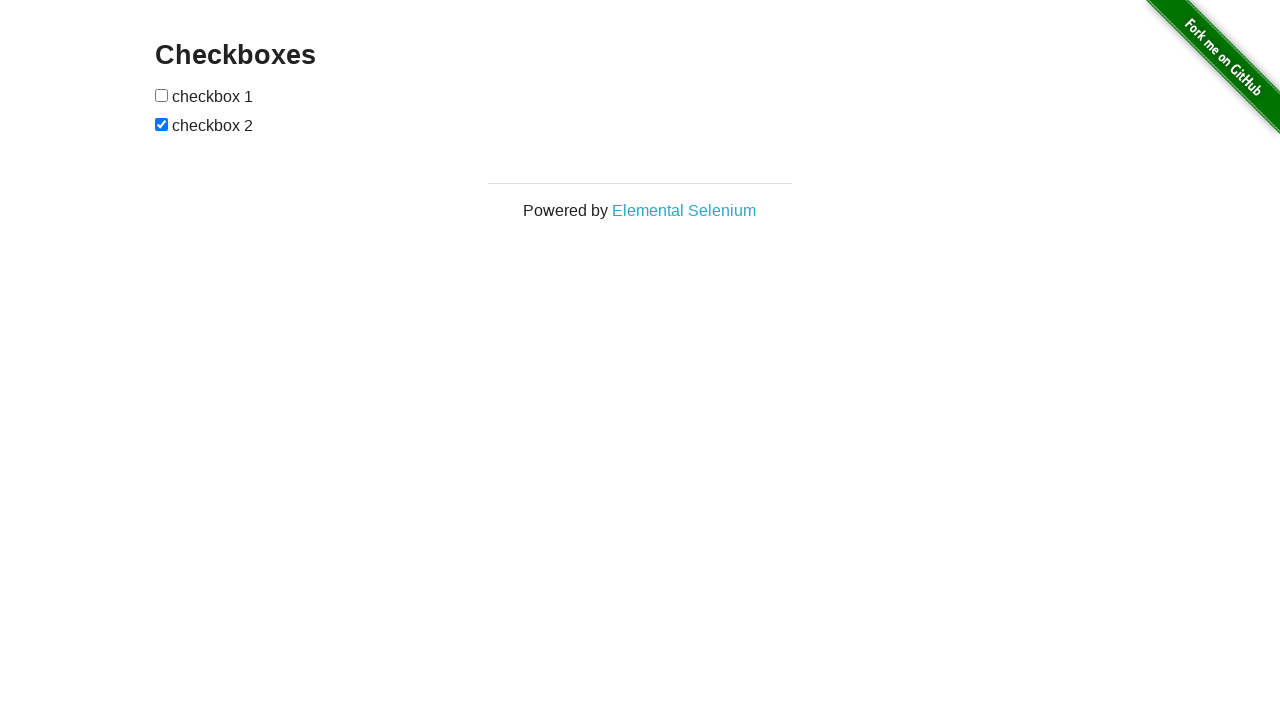

Found all checkboxes on the page
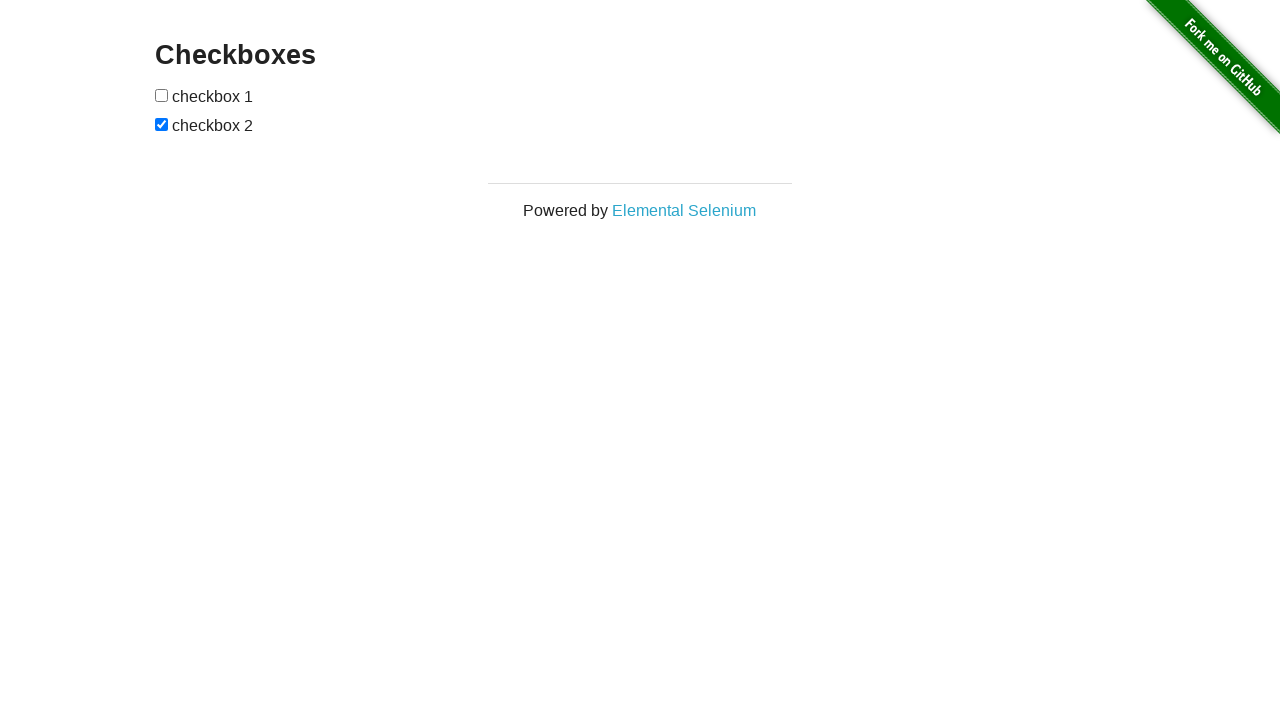

Checked checkbox 1 at (162, 95) on xpath=//input[@type='checkbox'] >> nth=0
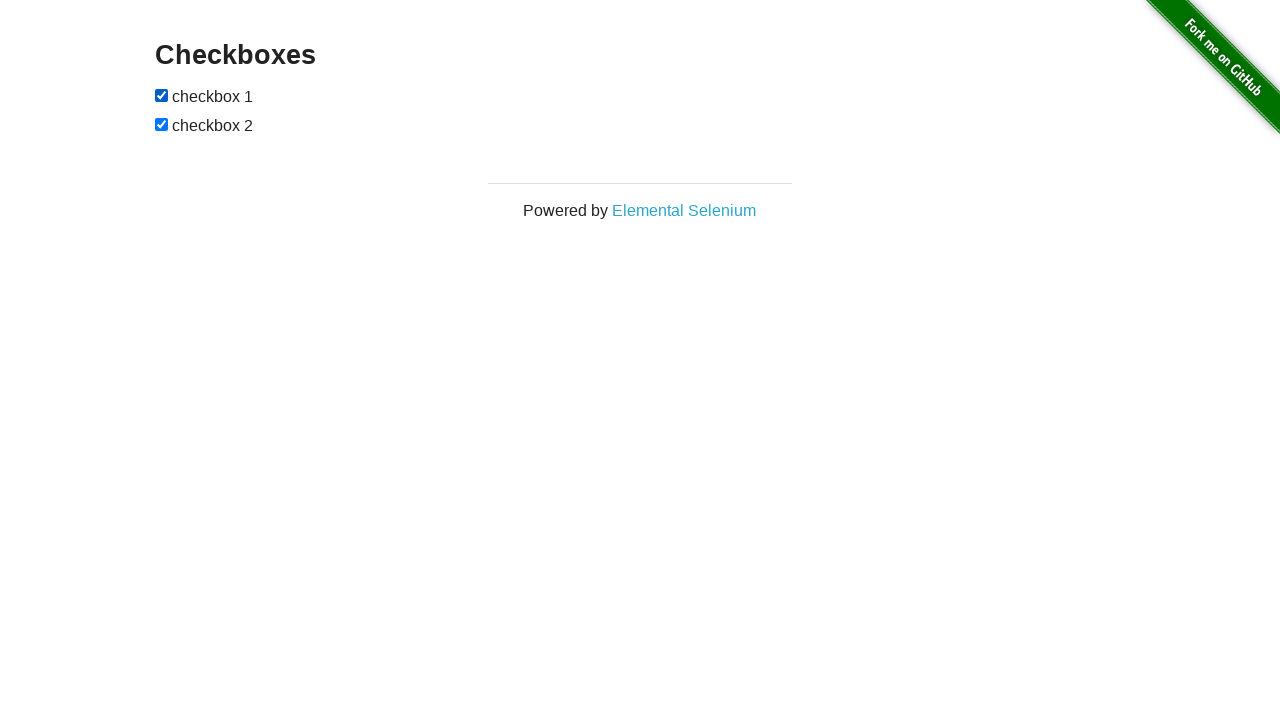

Verified checkbox 1 is selected
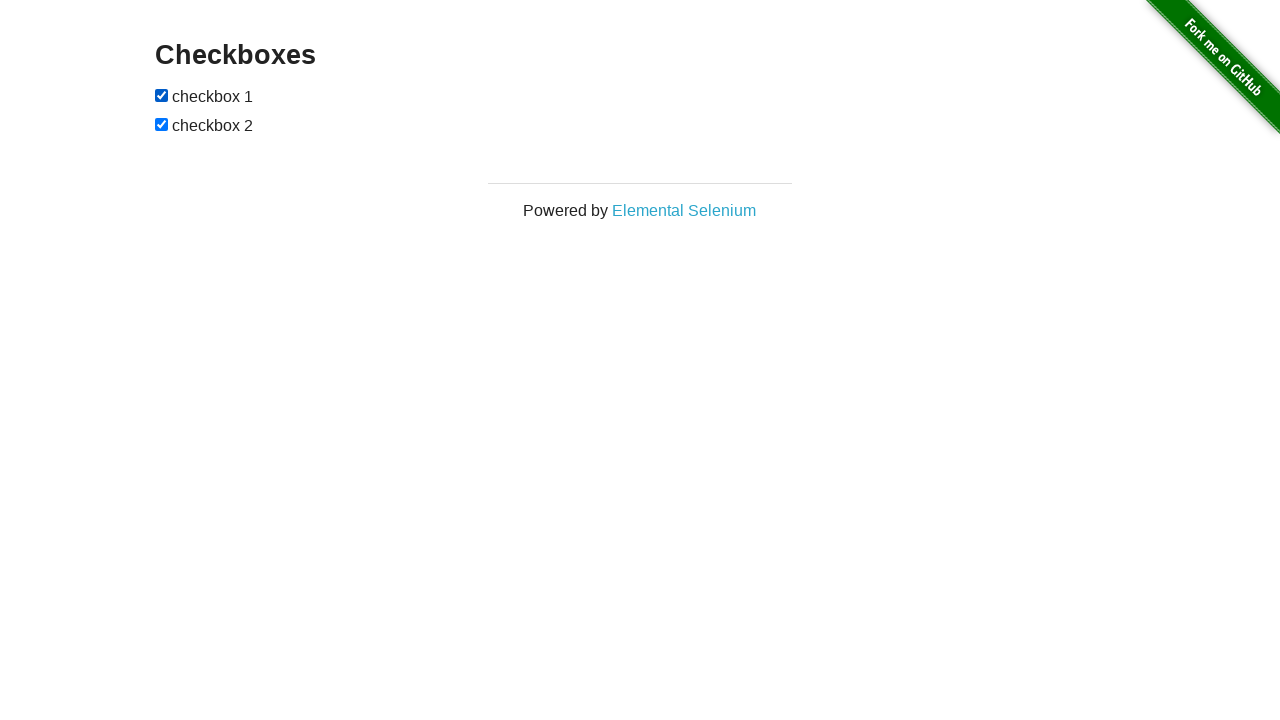

Checkbox 2 was already checked
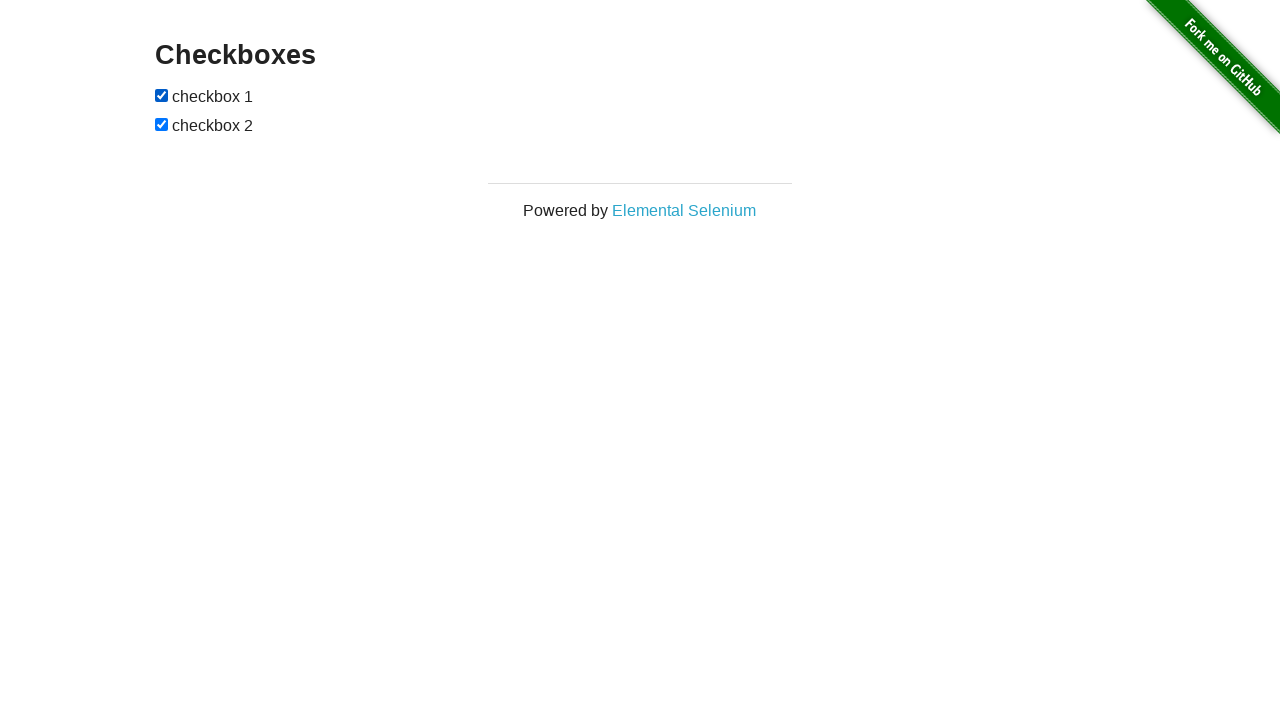

Verified checkbox 2 is selected
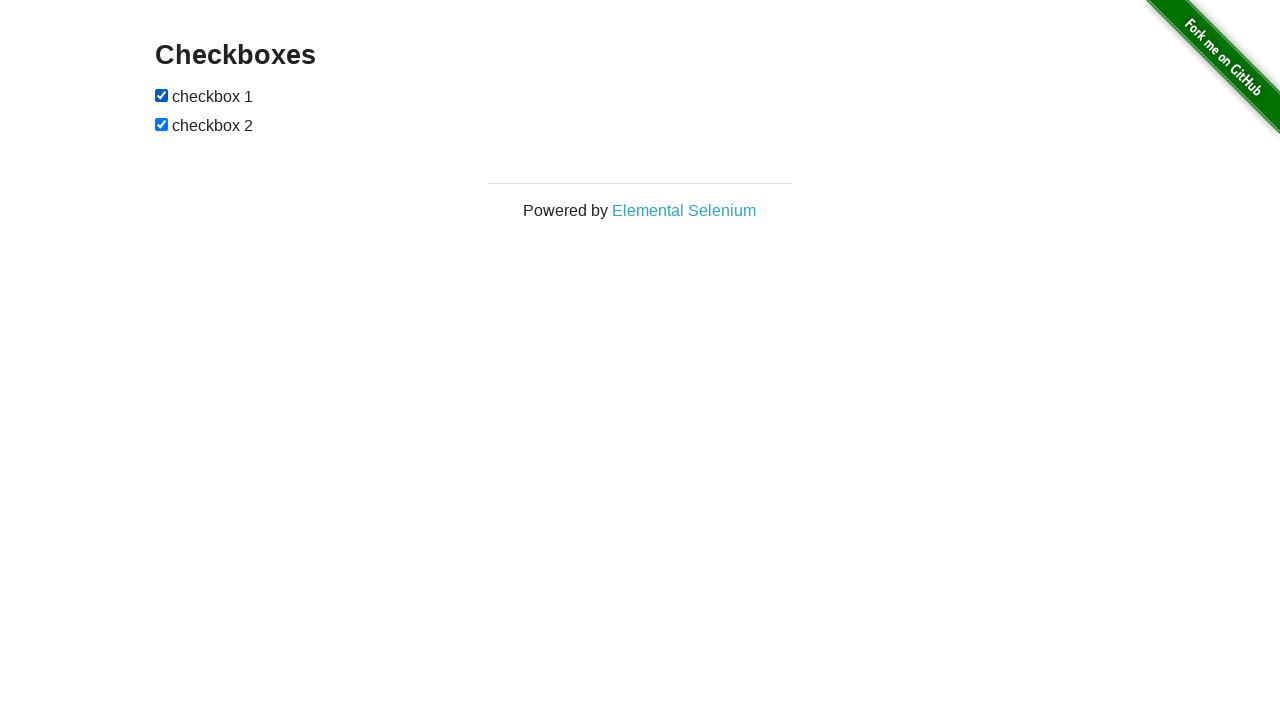

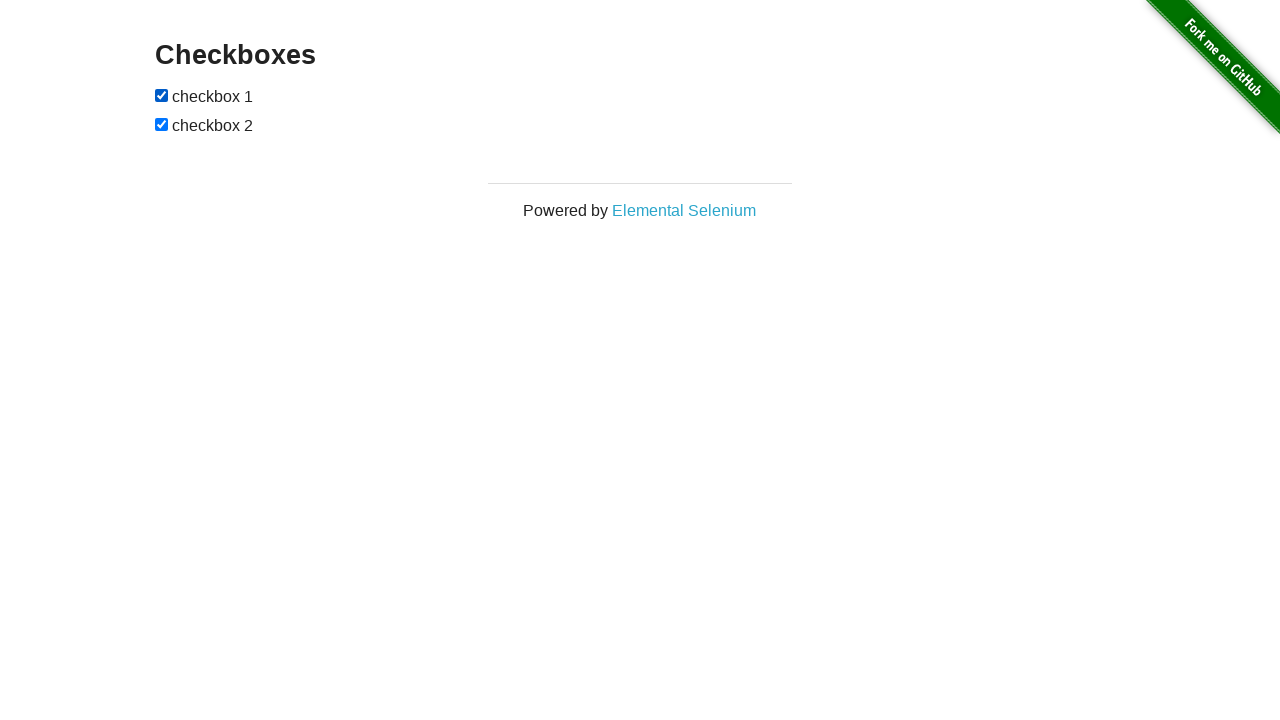